Navigates to the Rahul Shetty Academy homepage and verifies the page loads successfully.

Starting URL: https://rahulshettyacademy.com

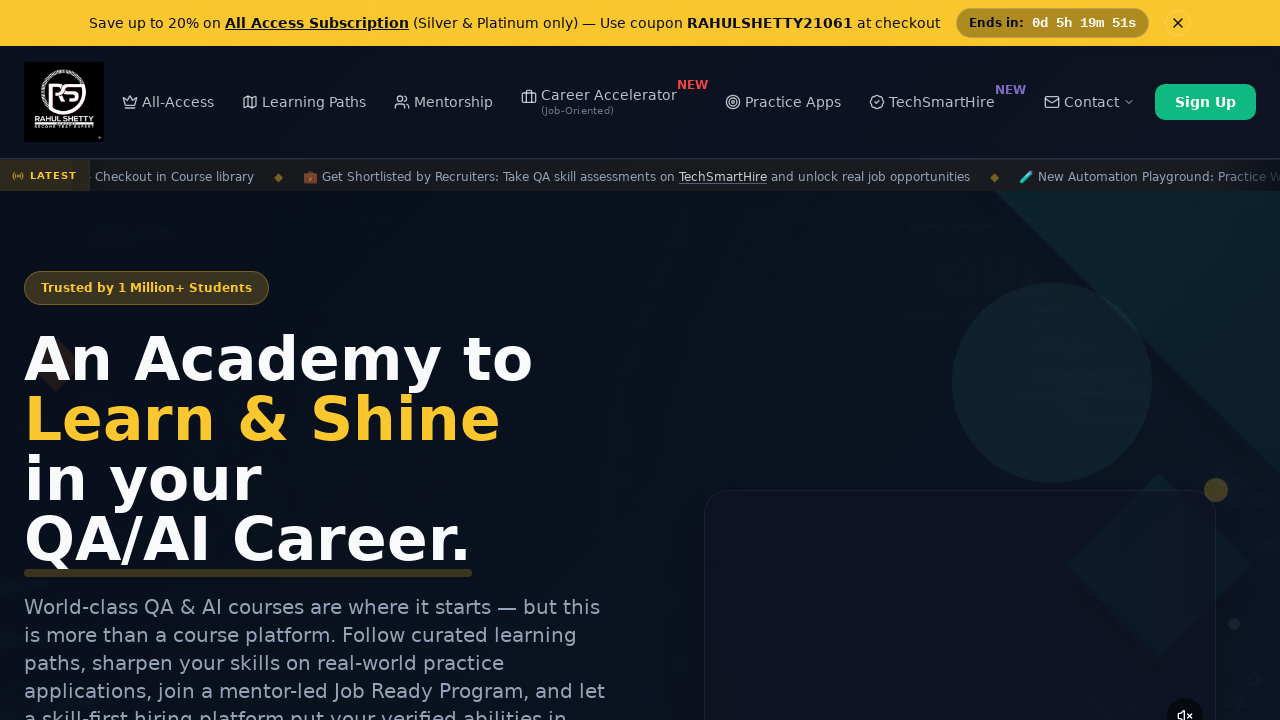

Page DOM content loaded
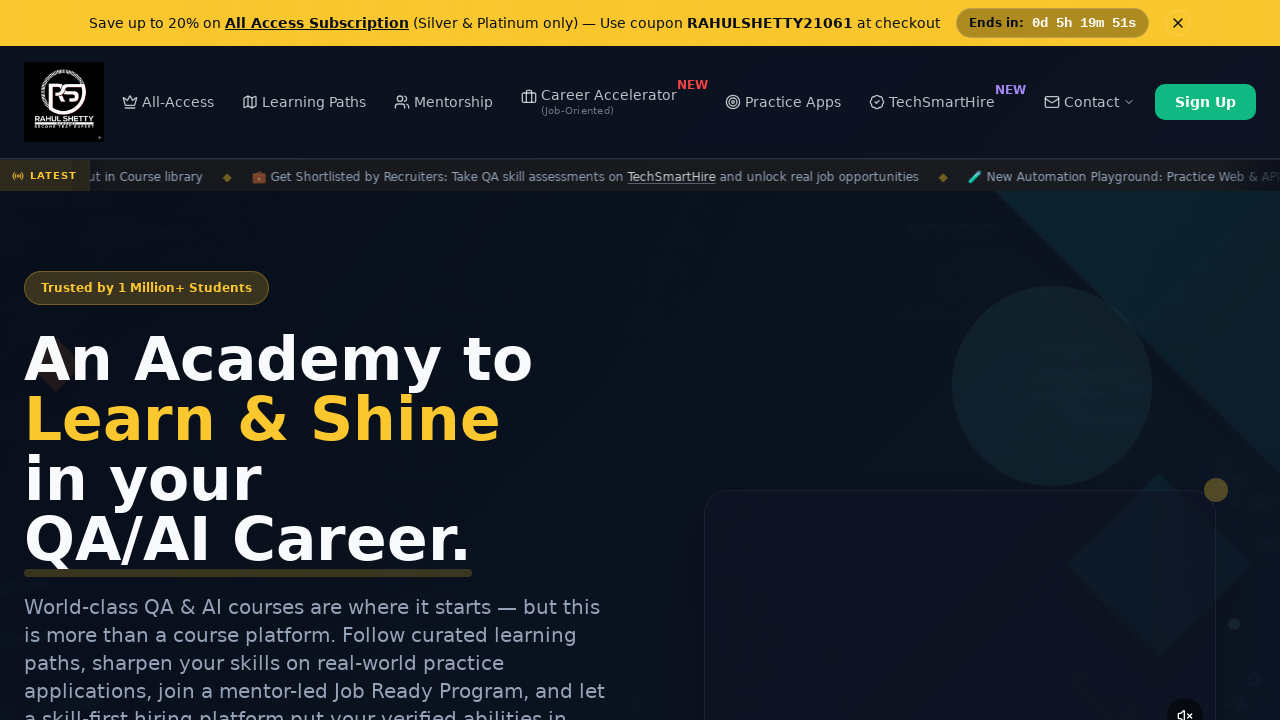

Body element is present - Rahul Shetty Academy homepage loaded successfully
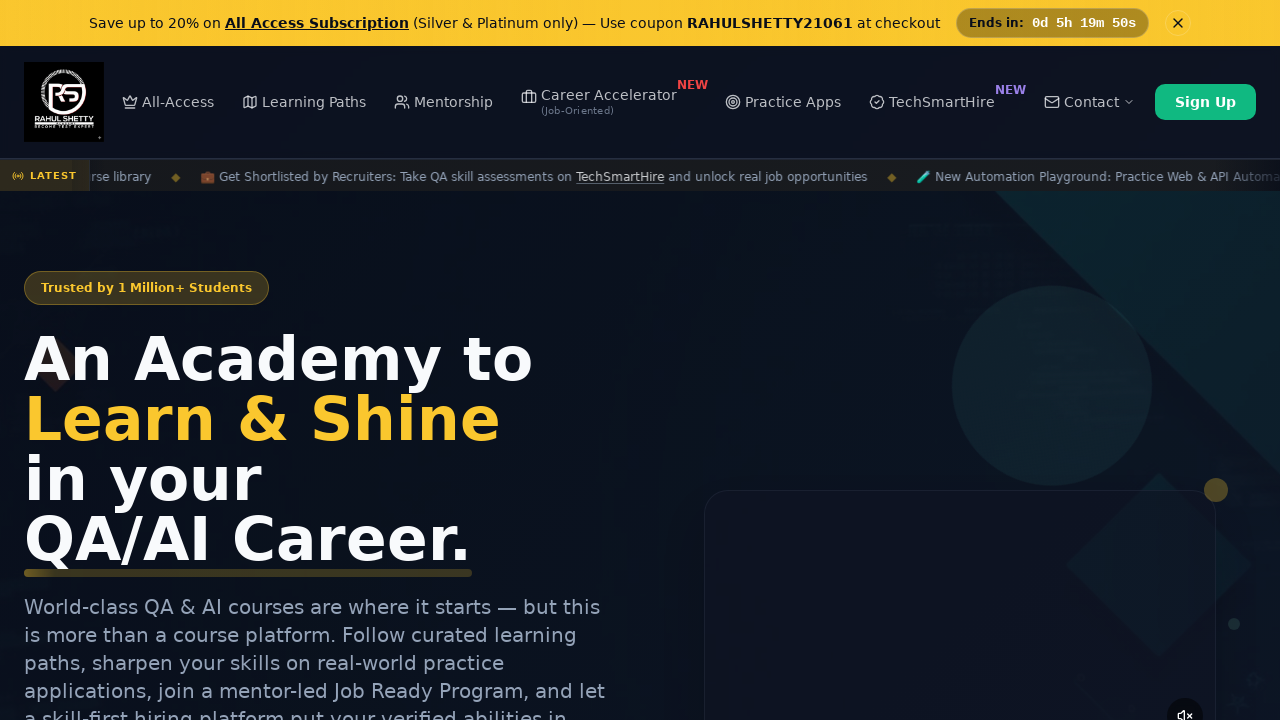

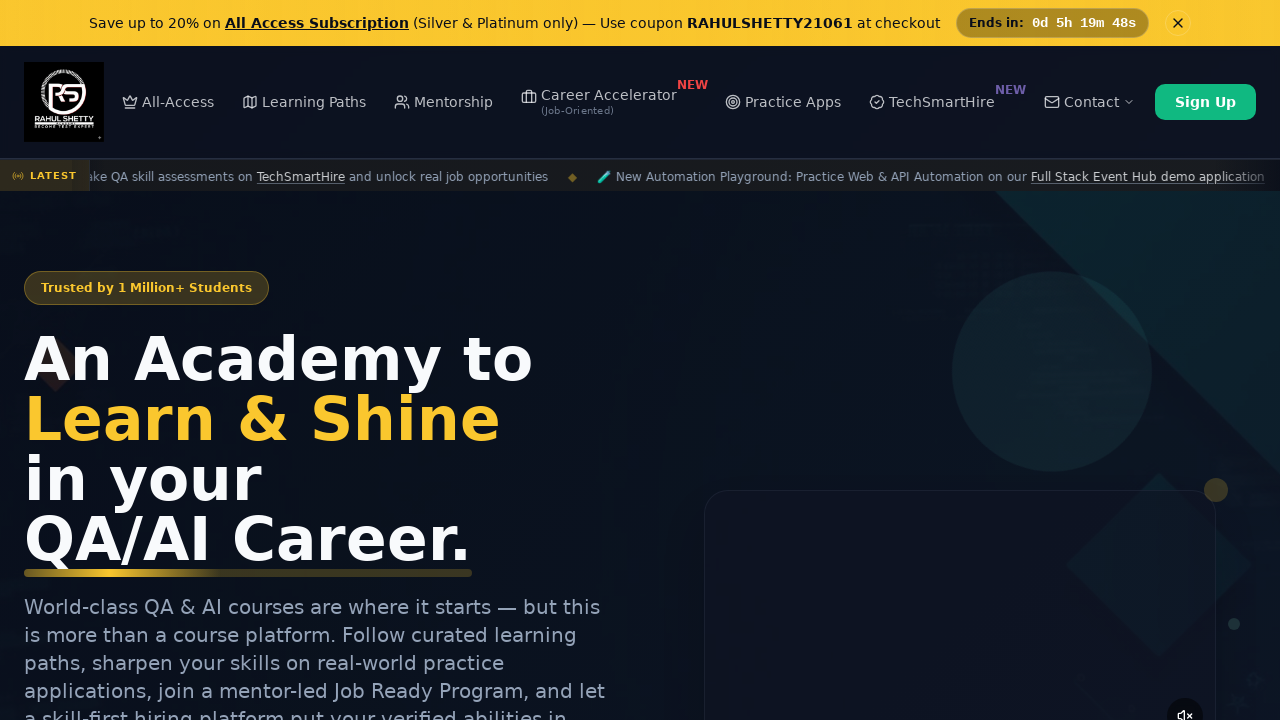